Tests a registration form by filling in username, email, selecting gender, checking interests, selecting options from dropdowns, entering date of birth, and submitting the form.

Starting URL: https://material.playwrightvn.com/

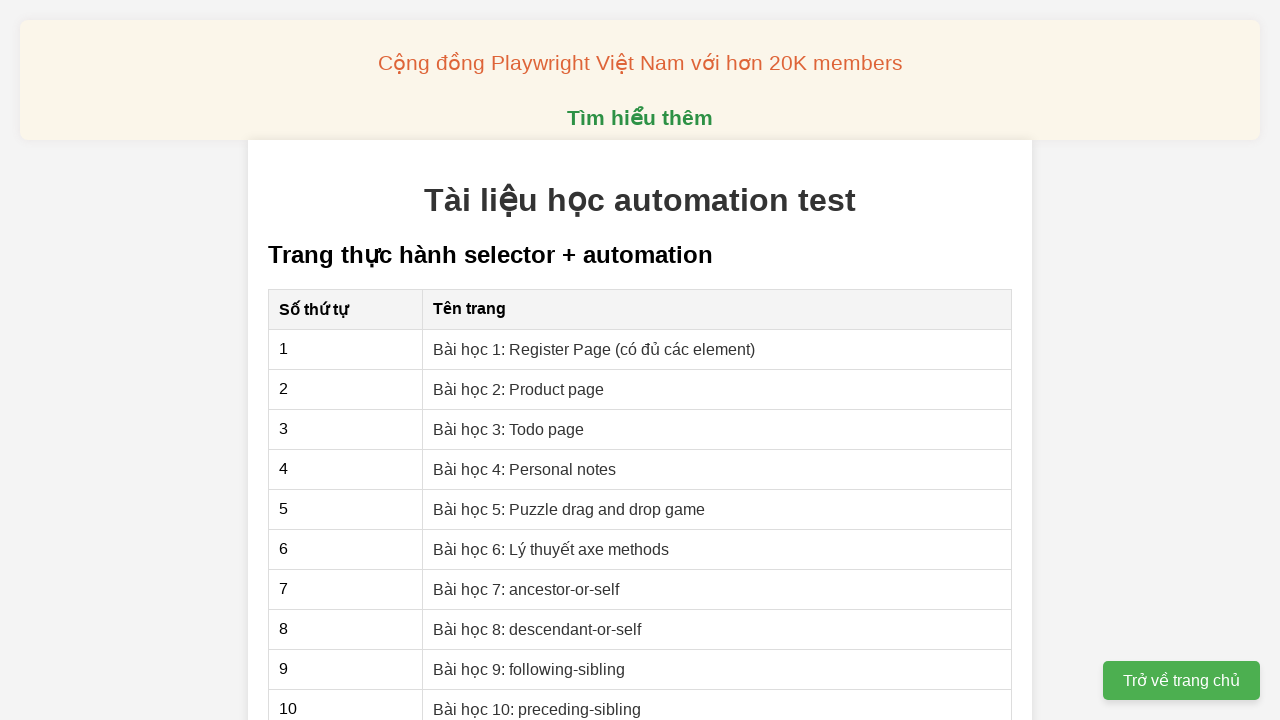

Clicked on Register Page lesson link at (594, 349) on xpath=//a[contains(text(), 'Bài học 1: Register Page')]
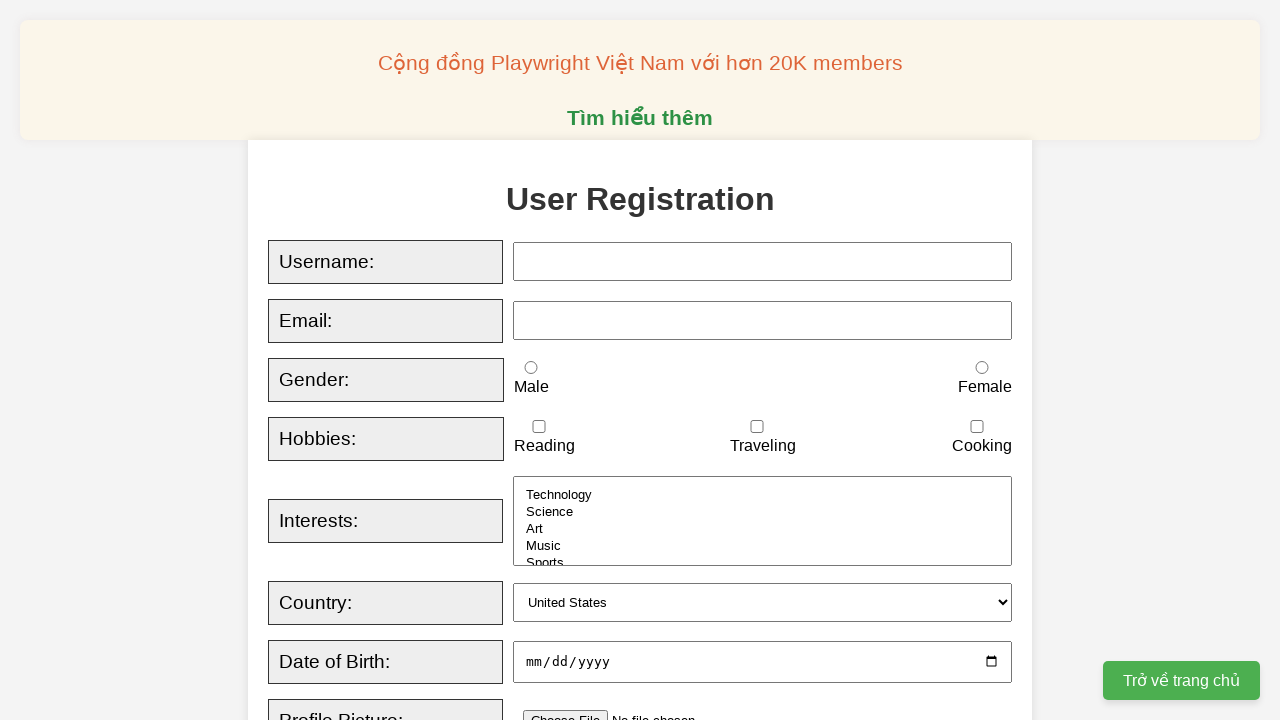

Filled username field with 'Gindang' on input#username
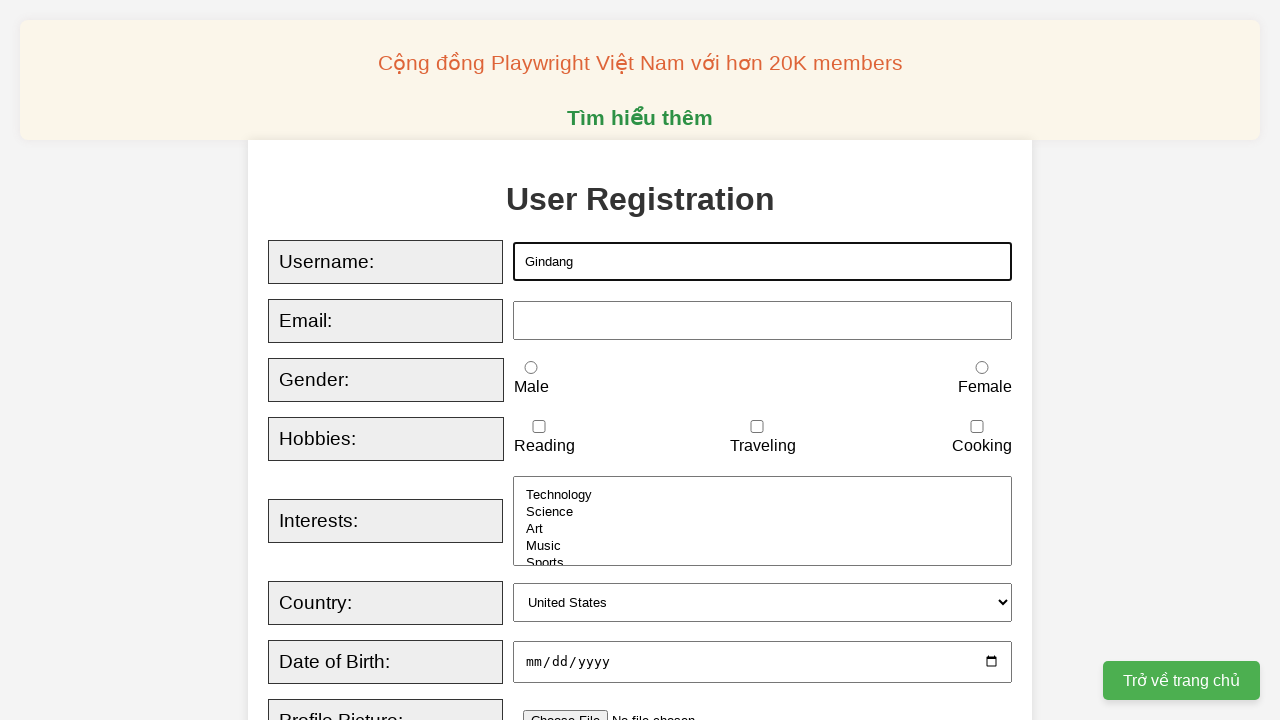

Filled email field with 'gin@gmail.com' on input#email
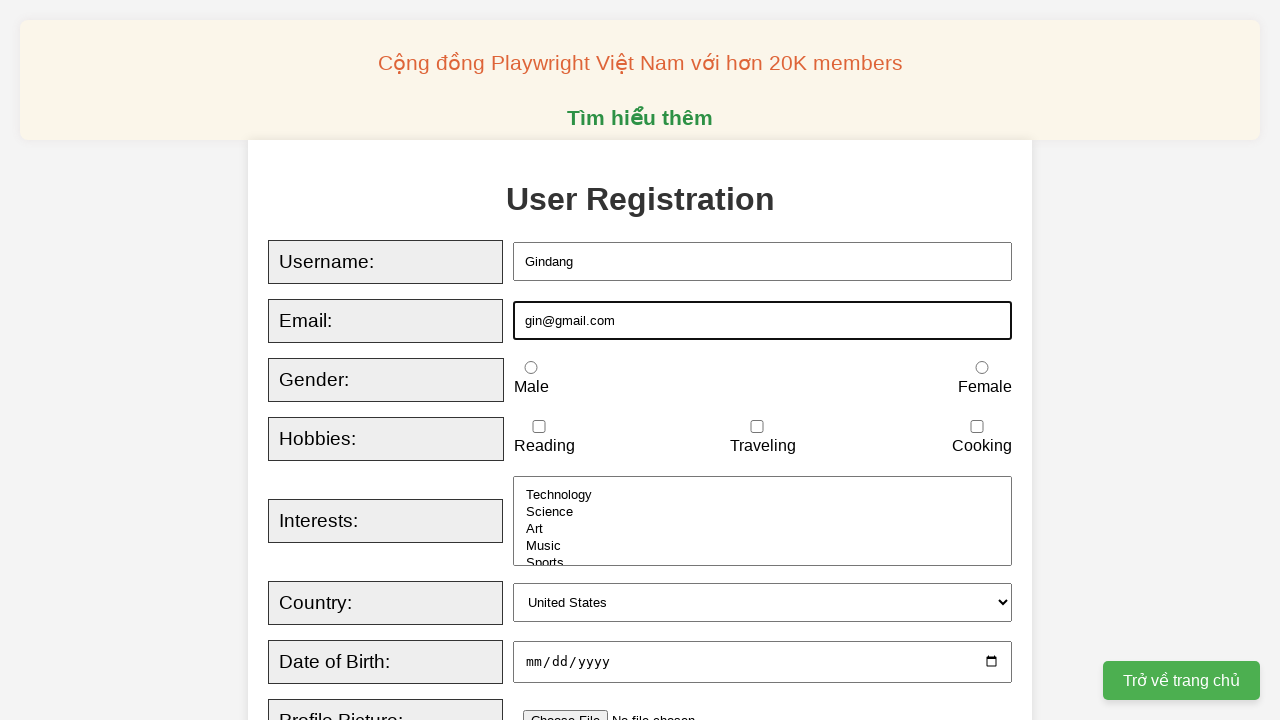

Selected female gender at (982, 368) on input#female
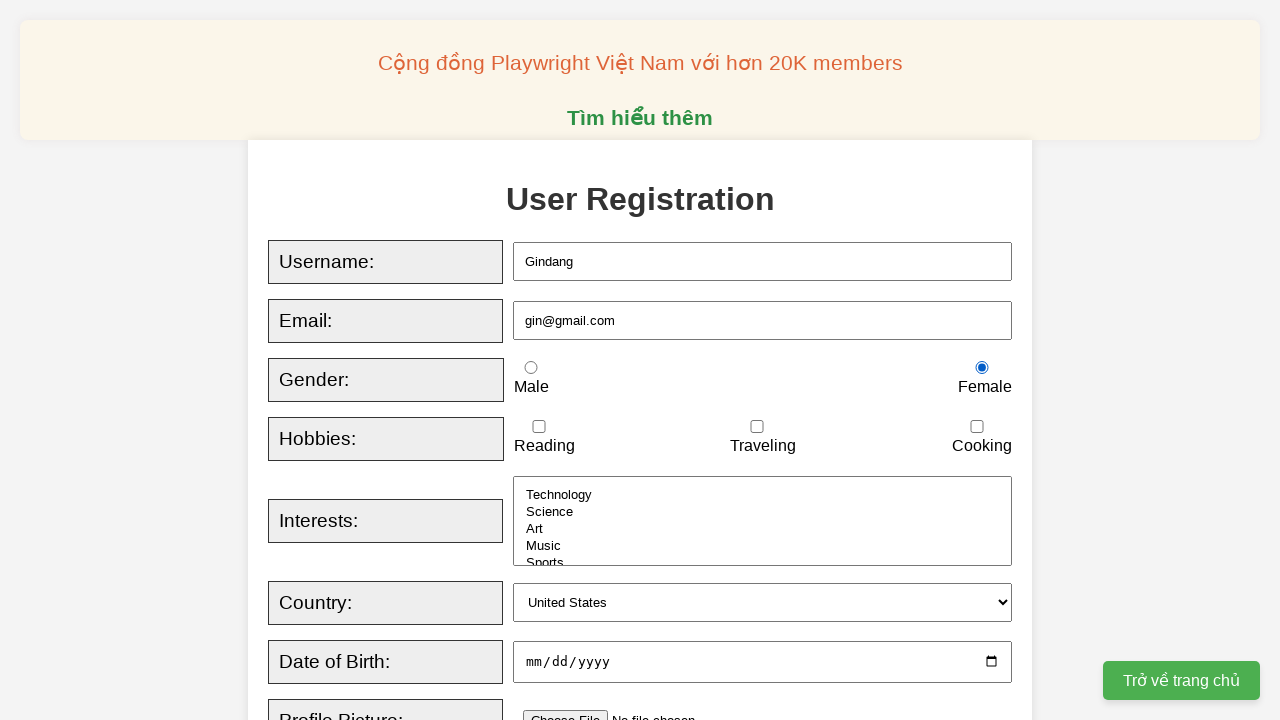

Checked Traveling interest checkbox at (763, 446) on xpath=//label[text()='Traveling']
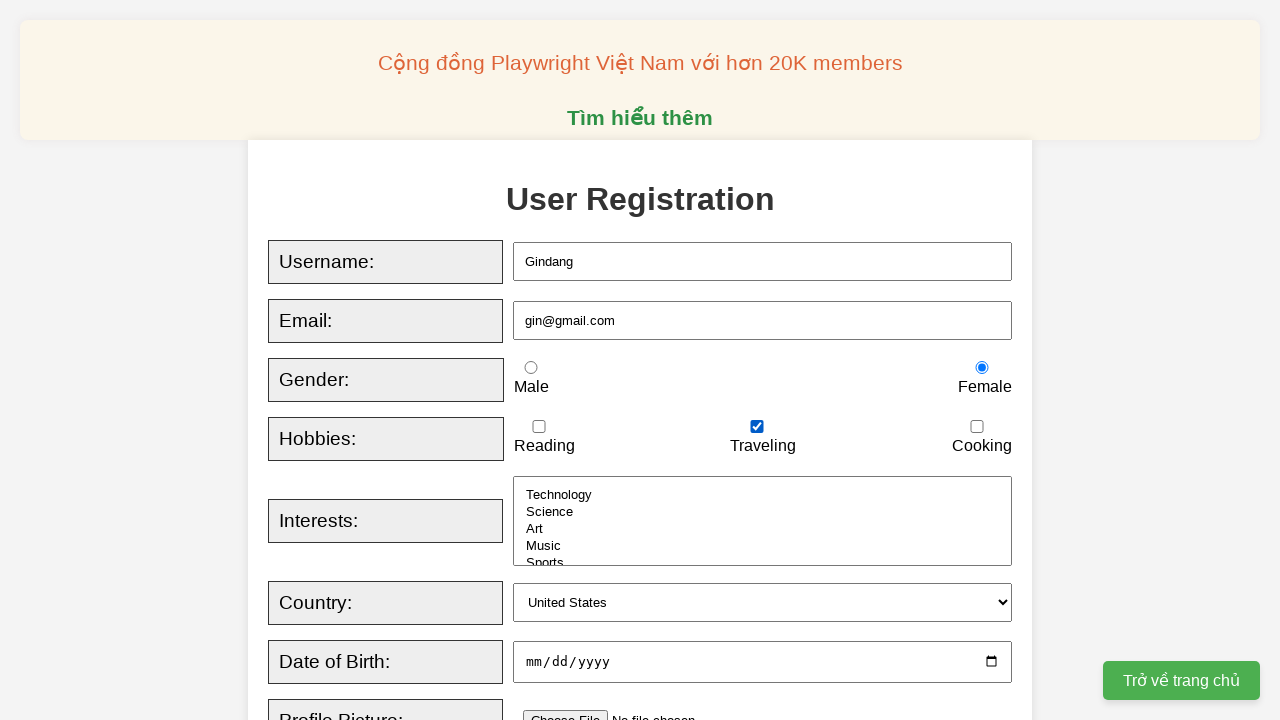

Selected Technology and Science from interests dropdown on select#interests
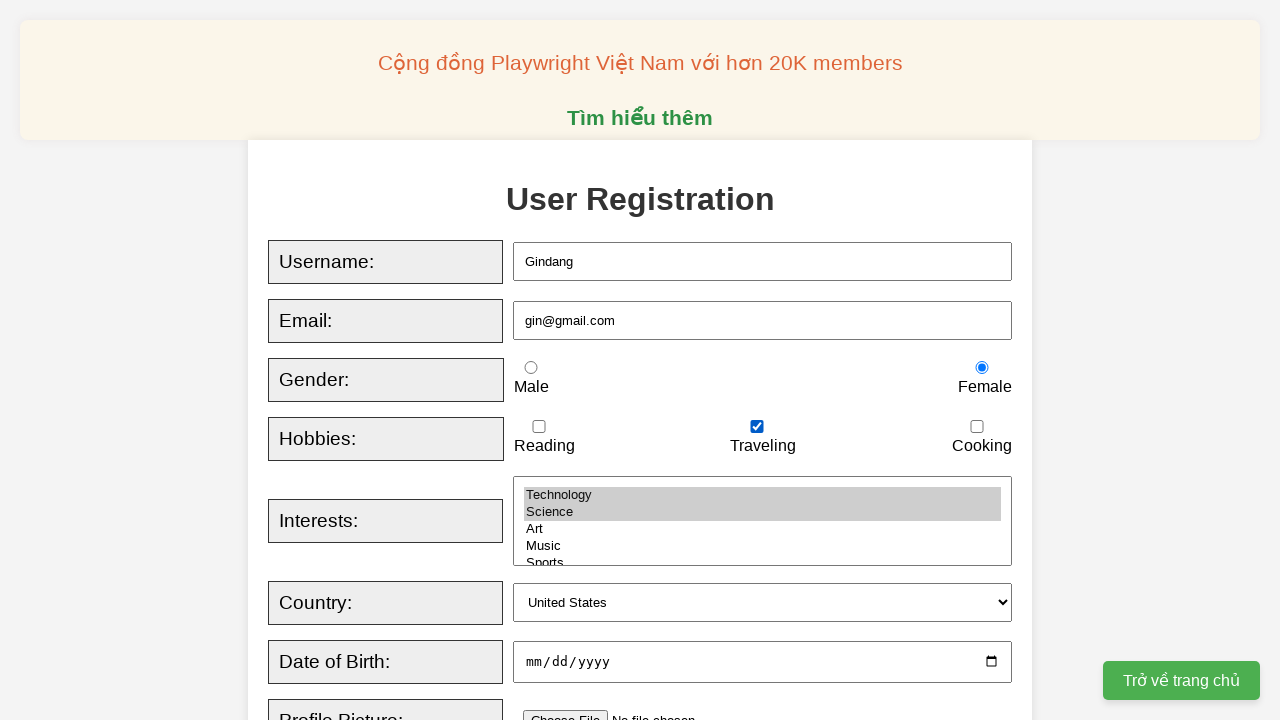

Selected Canada from country dropdown on select#country
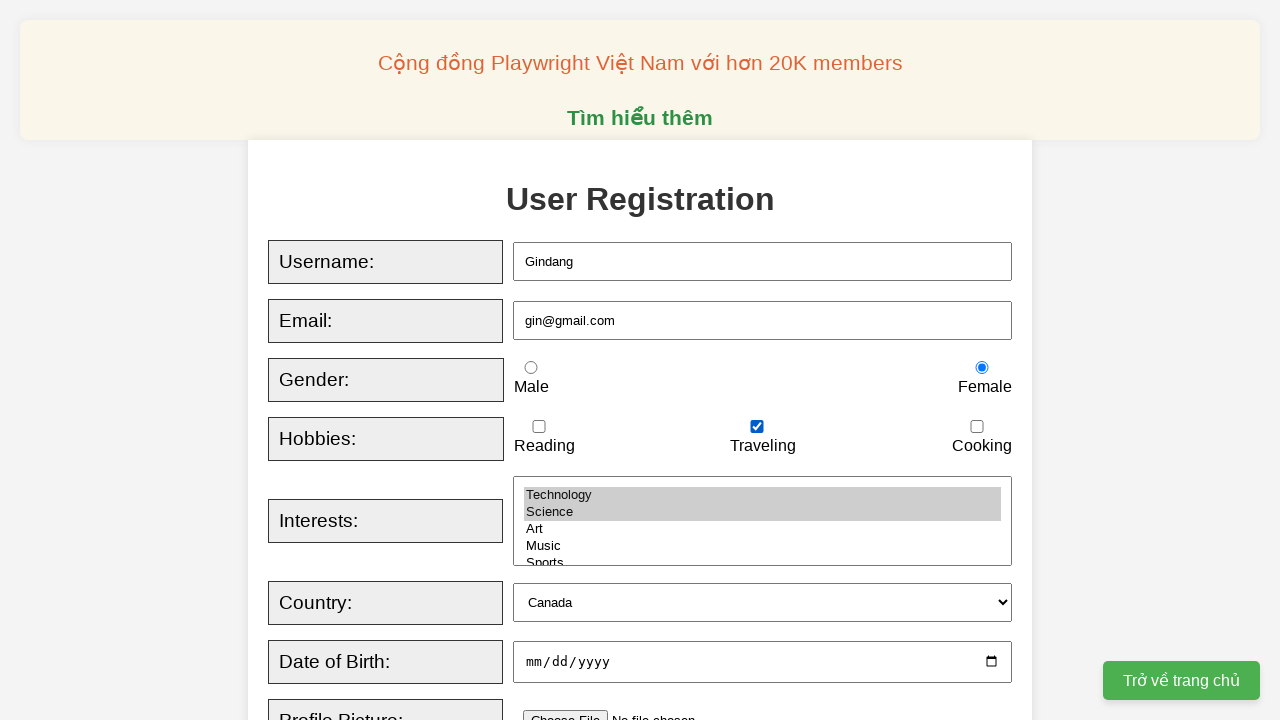

Filled date of birth field with '2020-04-16' on input#dob
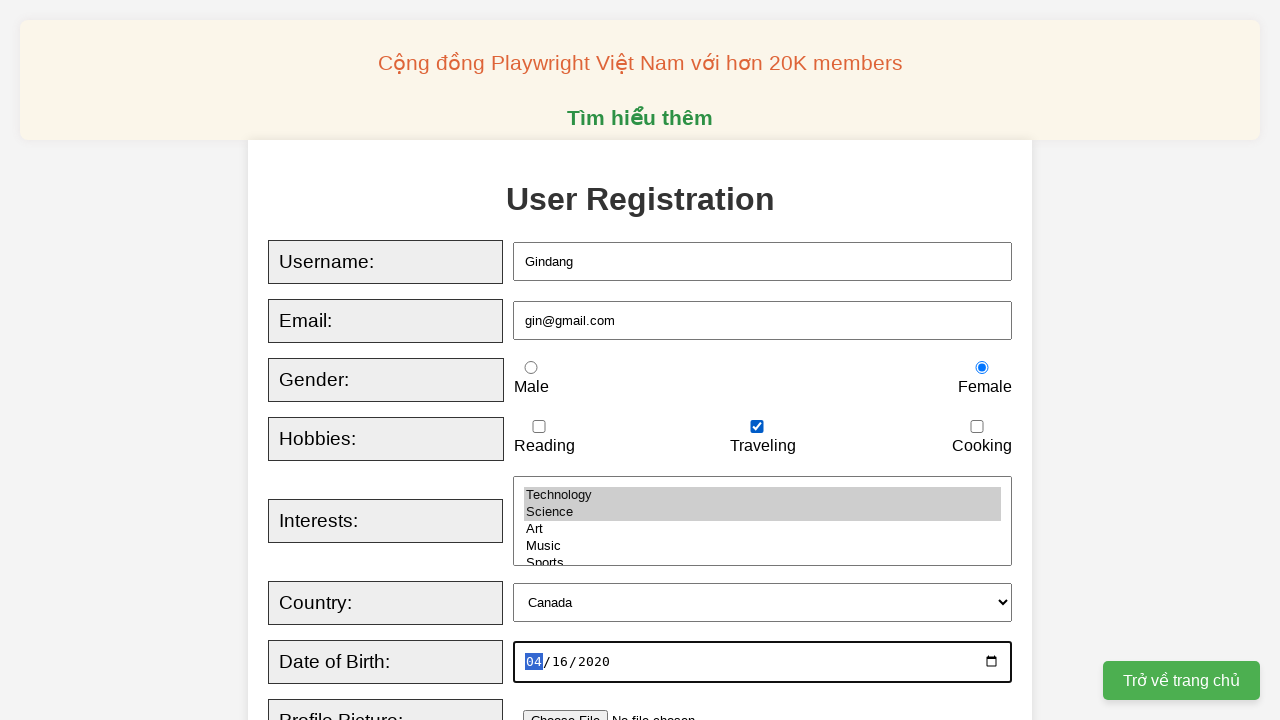

Clicked submit button to register at (528, 360) on xpath=//button[@type='submit']
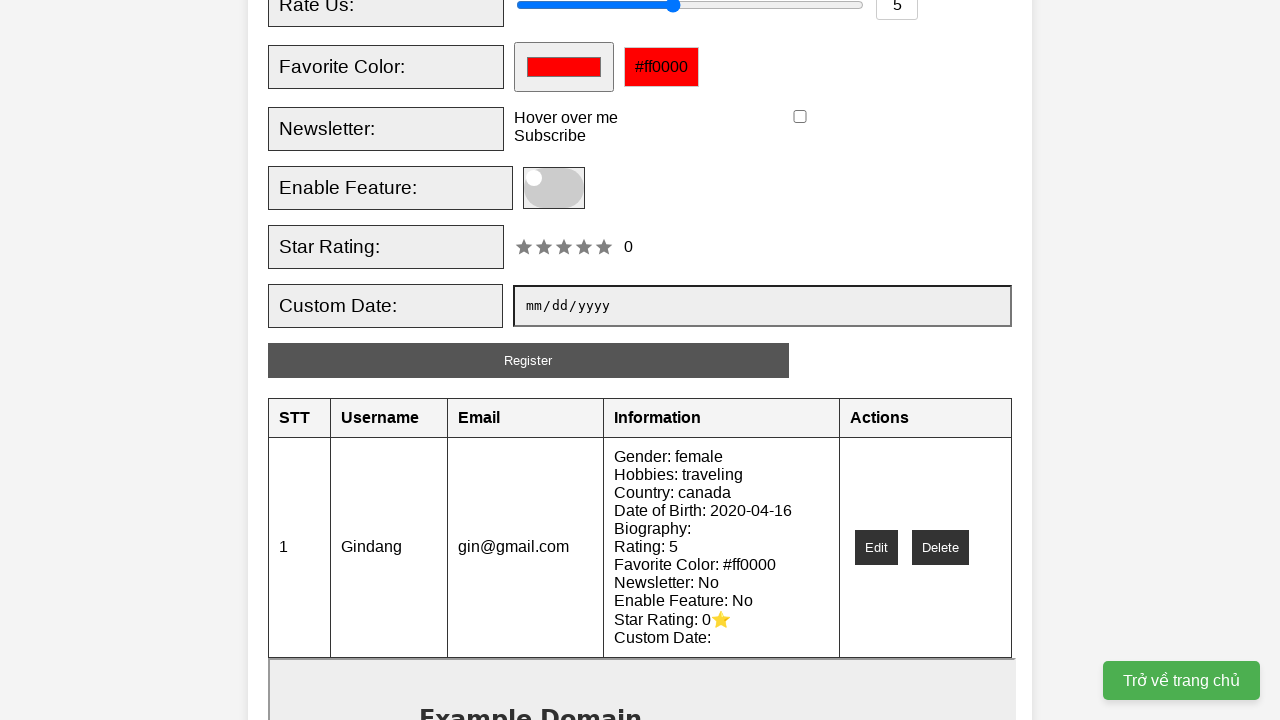

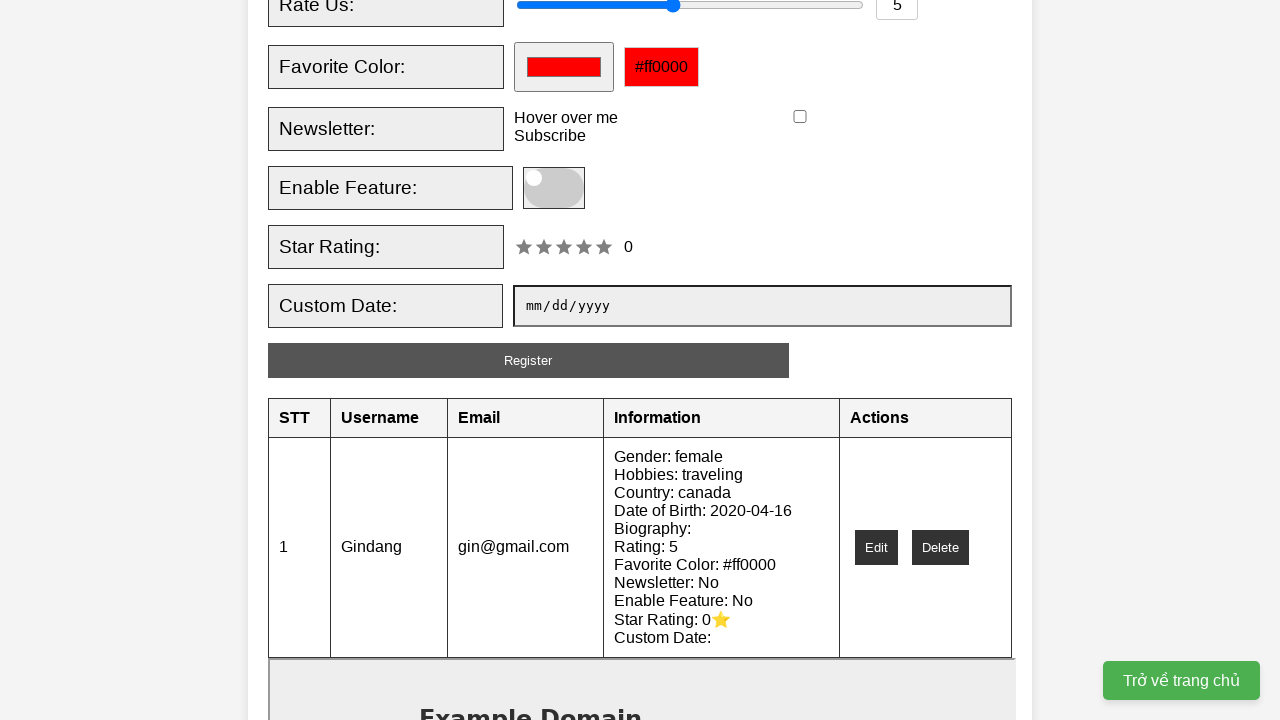